Tests mouse hover interaction by moving the cursor over an element on a mouse interaction demo page

Starting URL: https://awesomeqa.com/selenium/mouse_interaction.html

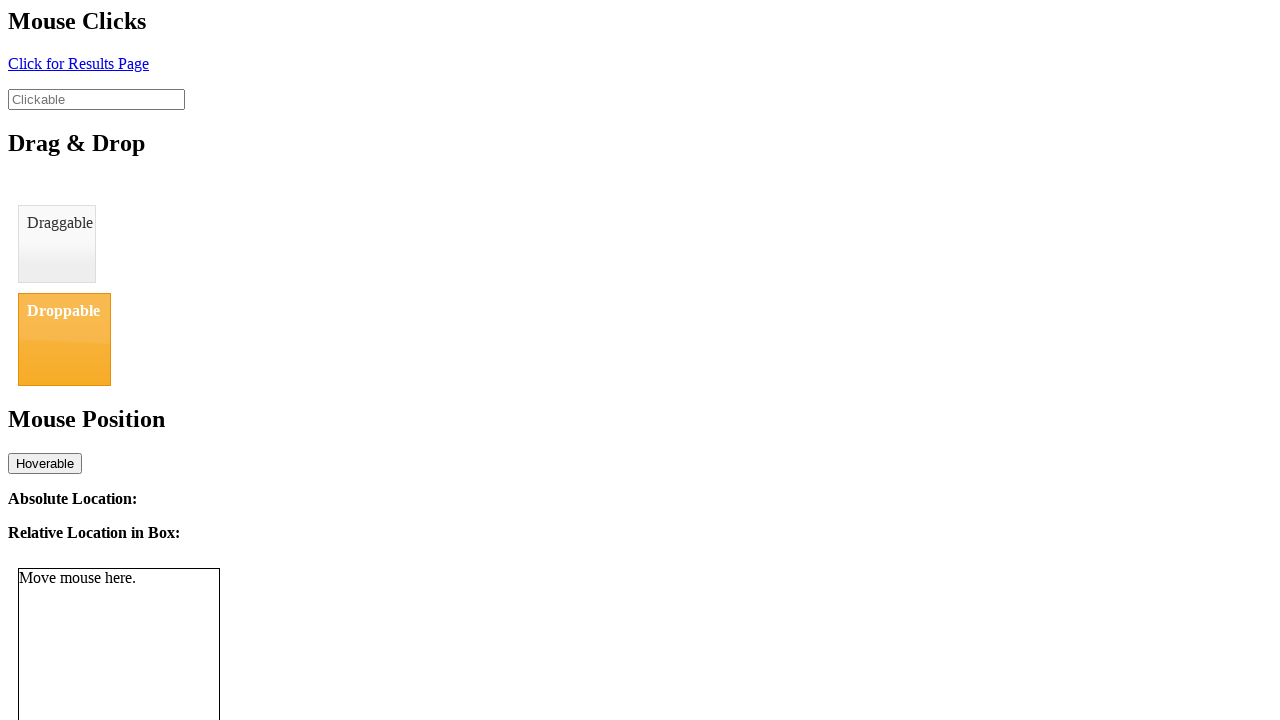

Navigated to mouse interaction demo page
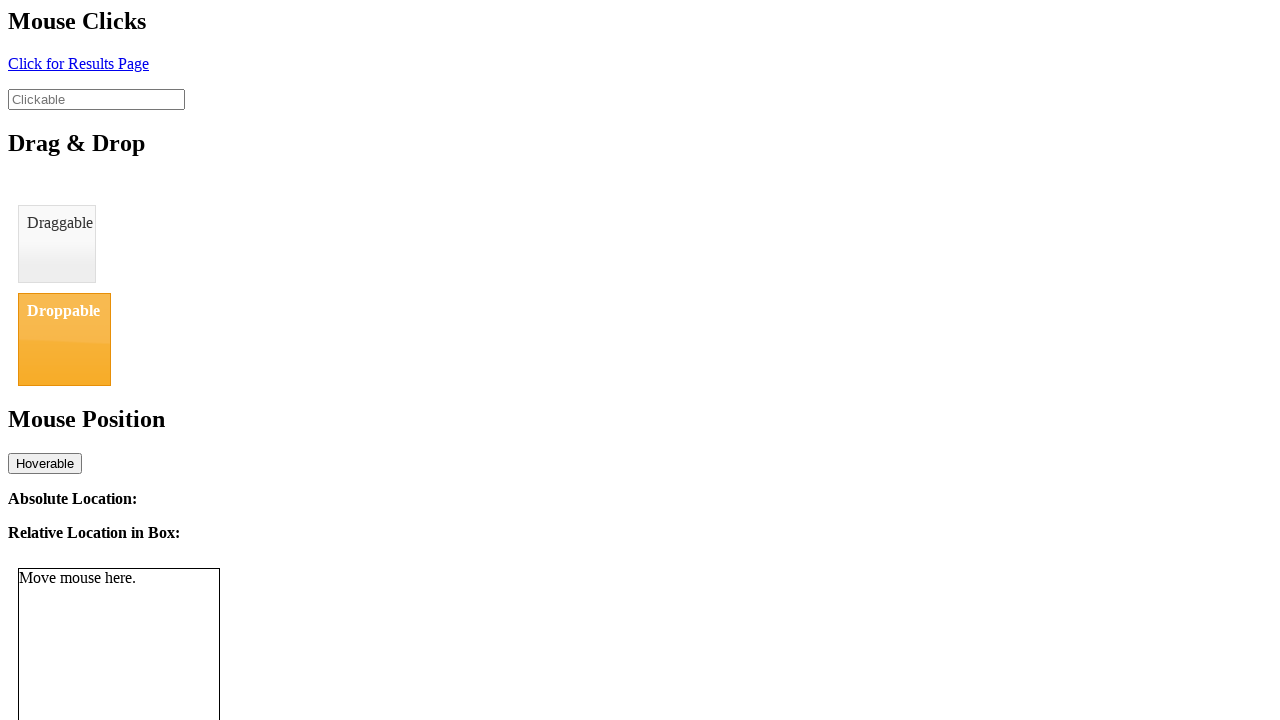

Located hover element
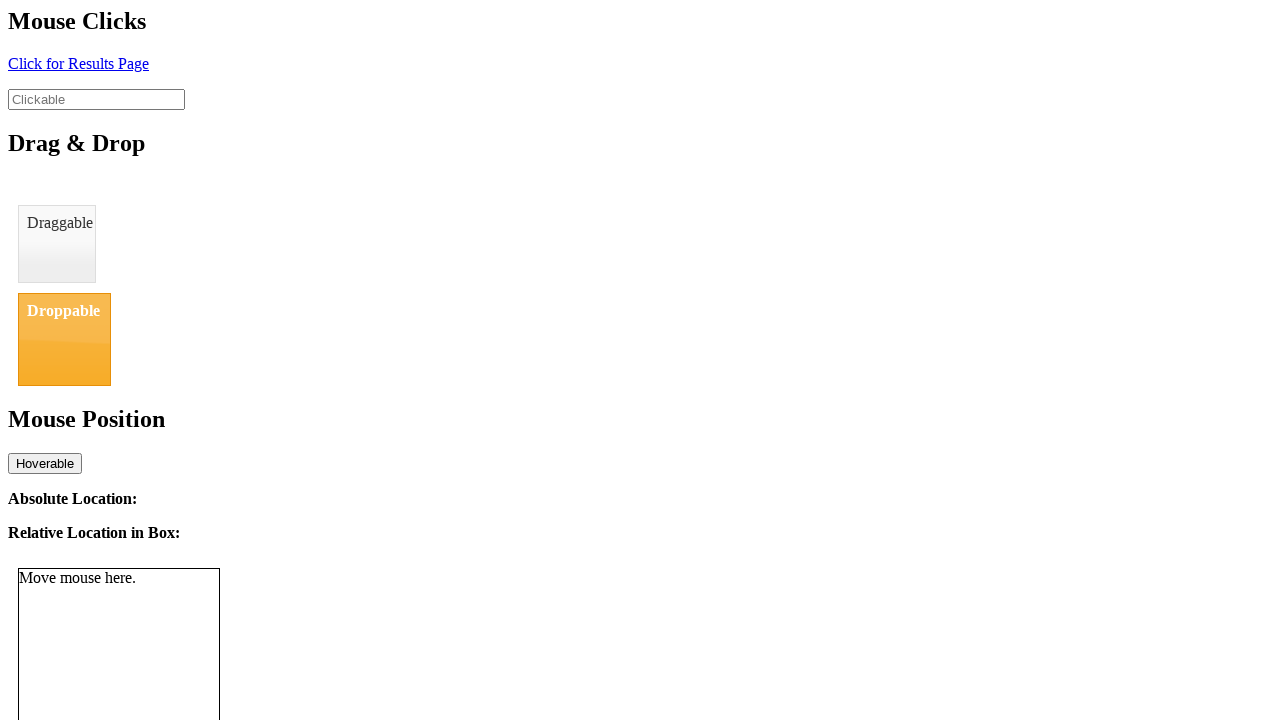

Hovered over the element to trigger mouse interaction at (45, 463) on #hover
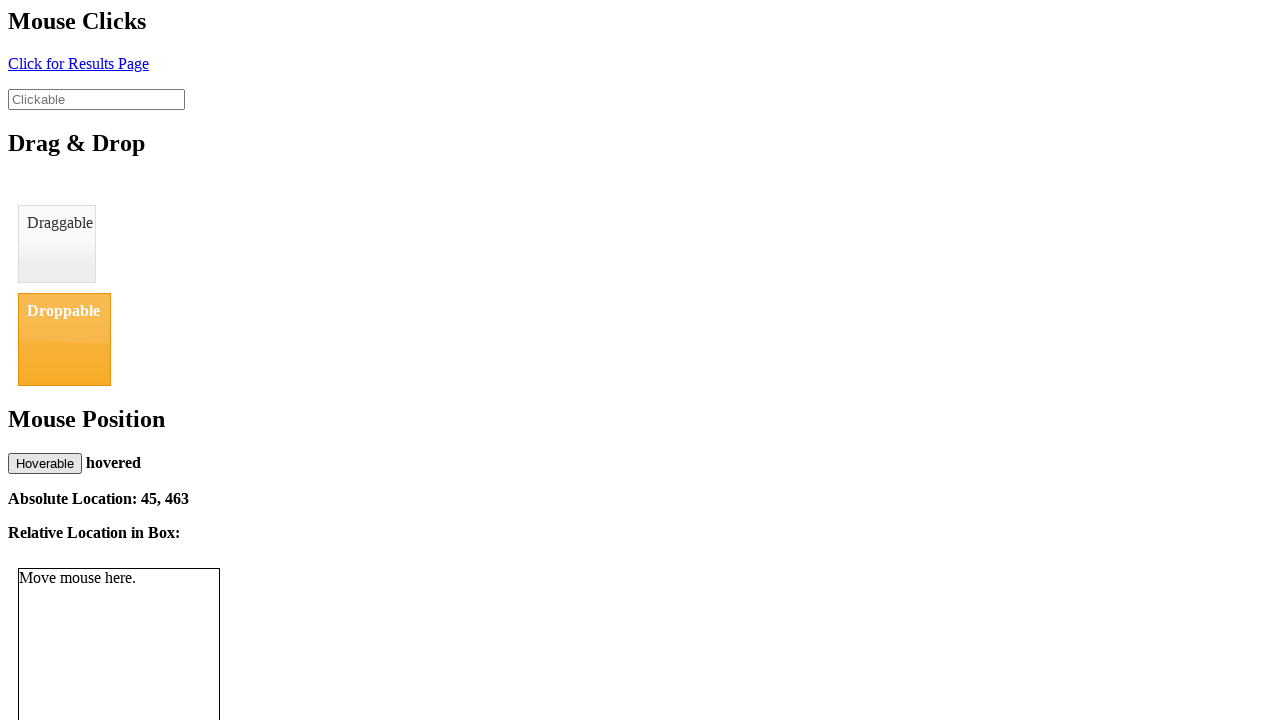

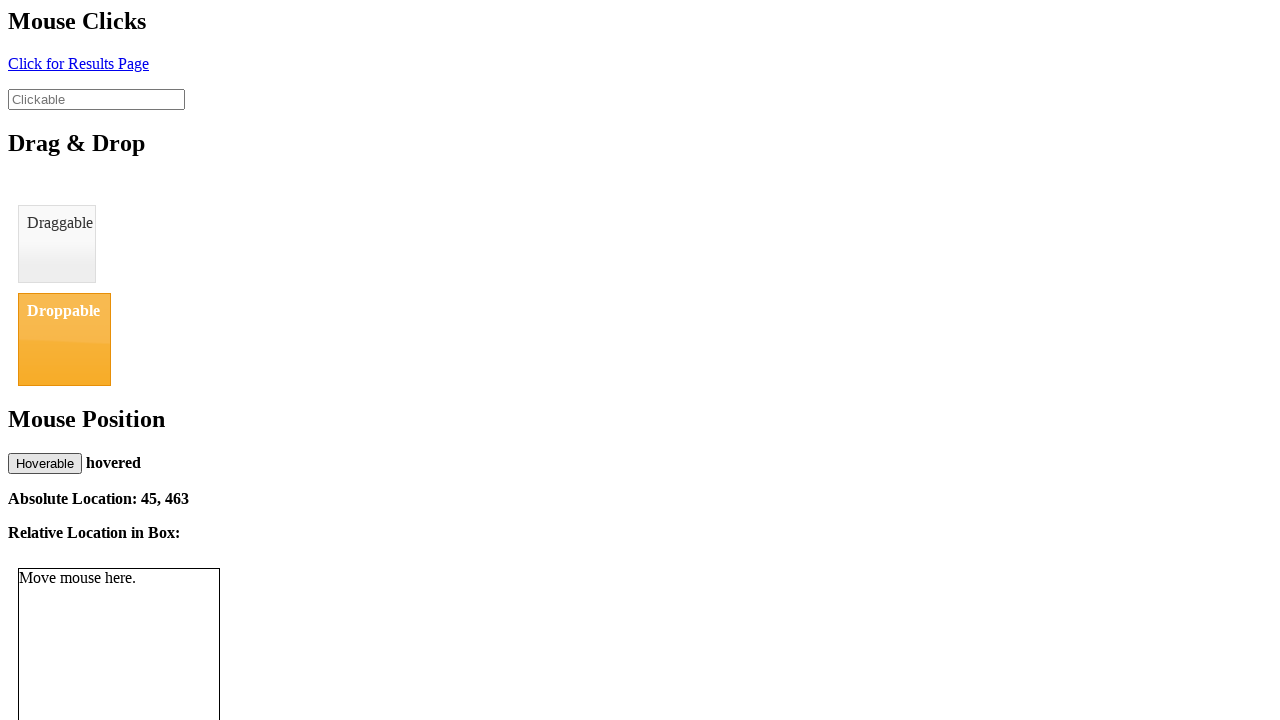